Tests filtering to display only active (not completed) items

Starting URL: https://demo.playwright.dev/todomvc

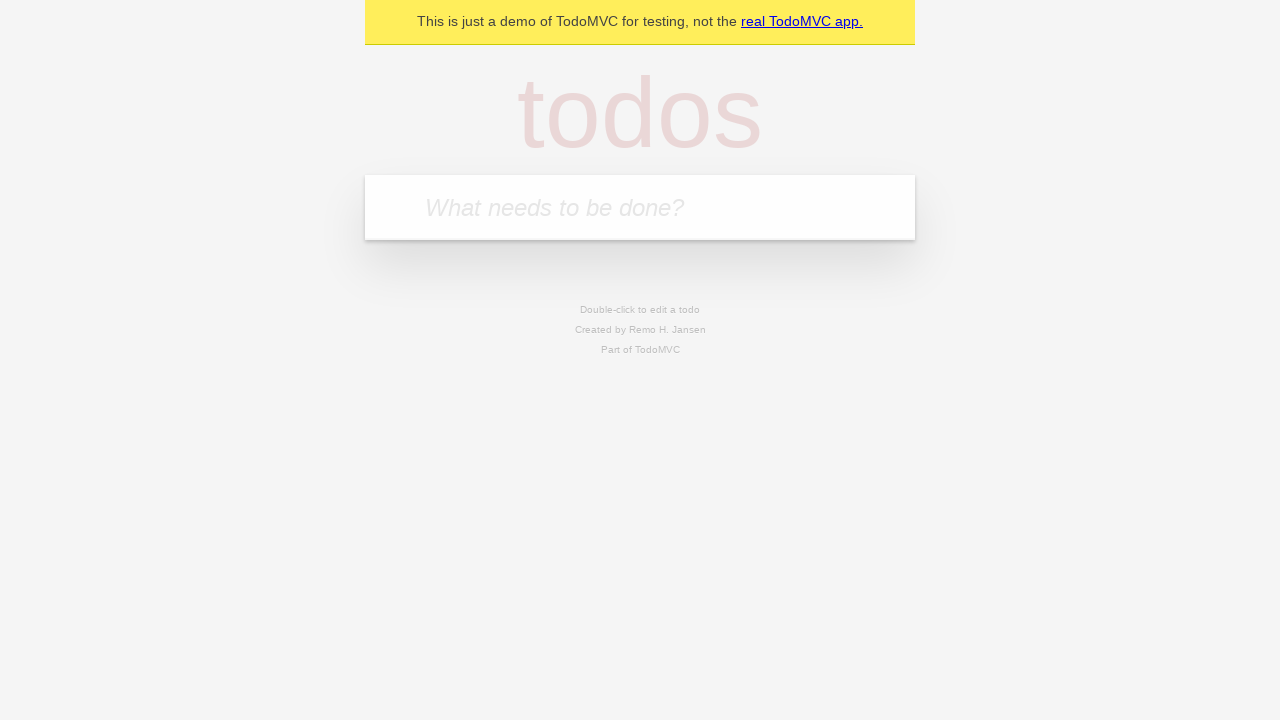

Filled first todo field with 'buy some cheese' on .new-todo
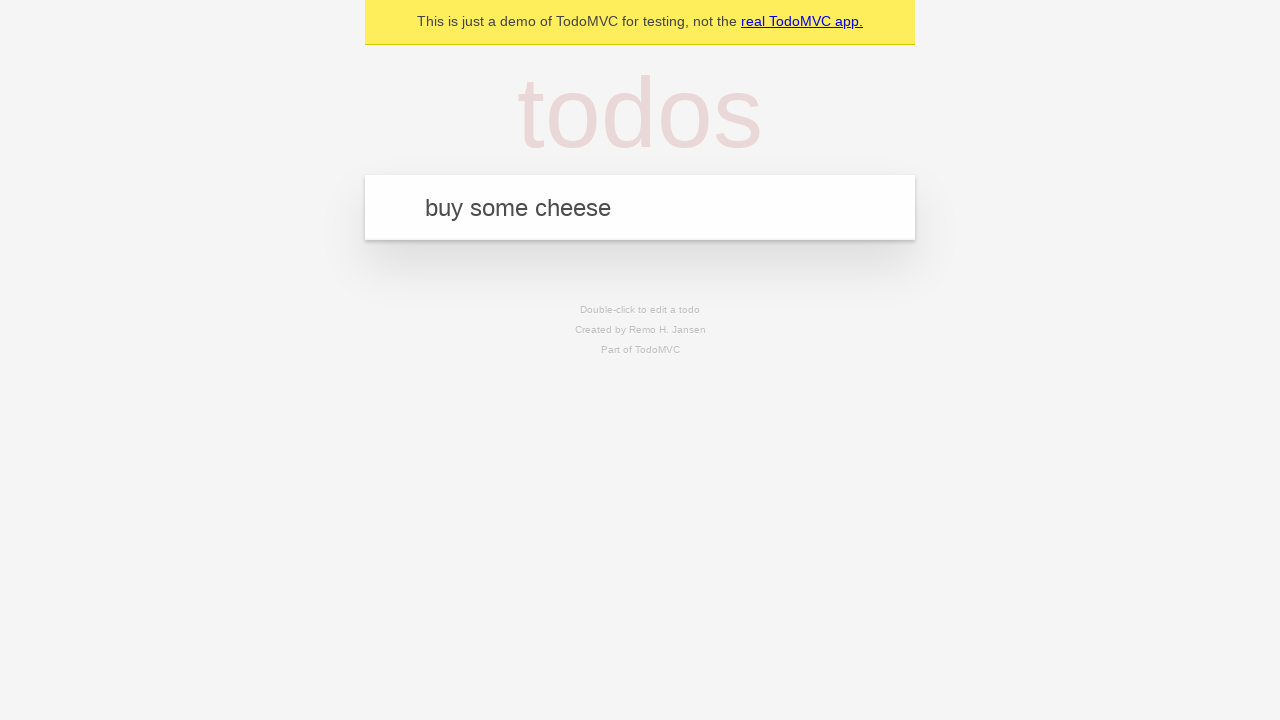

Pressed Enter to add first todo item on .new-todo
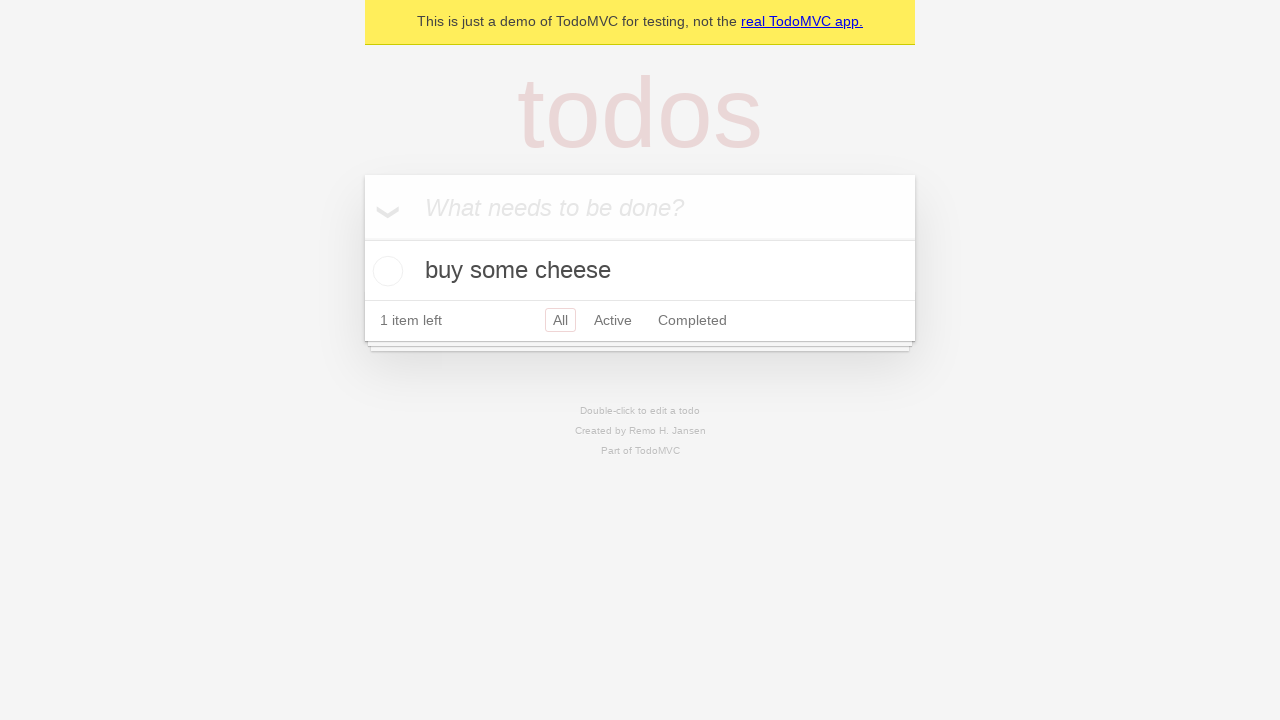

Filled second todo field with 'feed the cat' on .new-todo
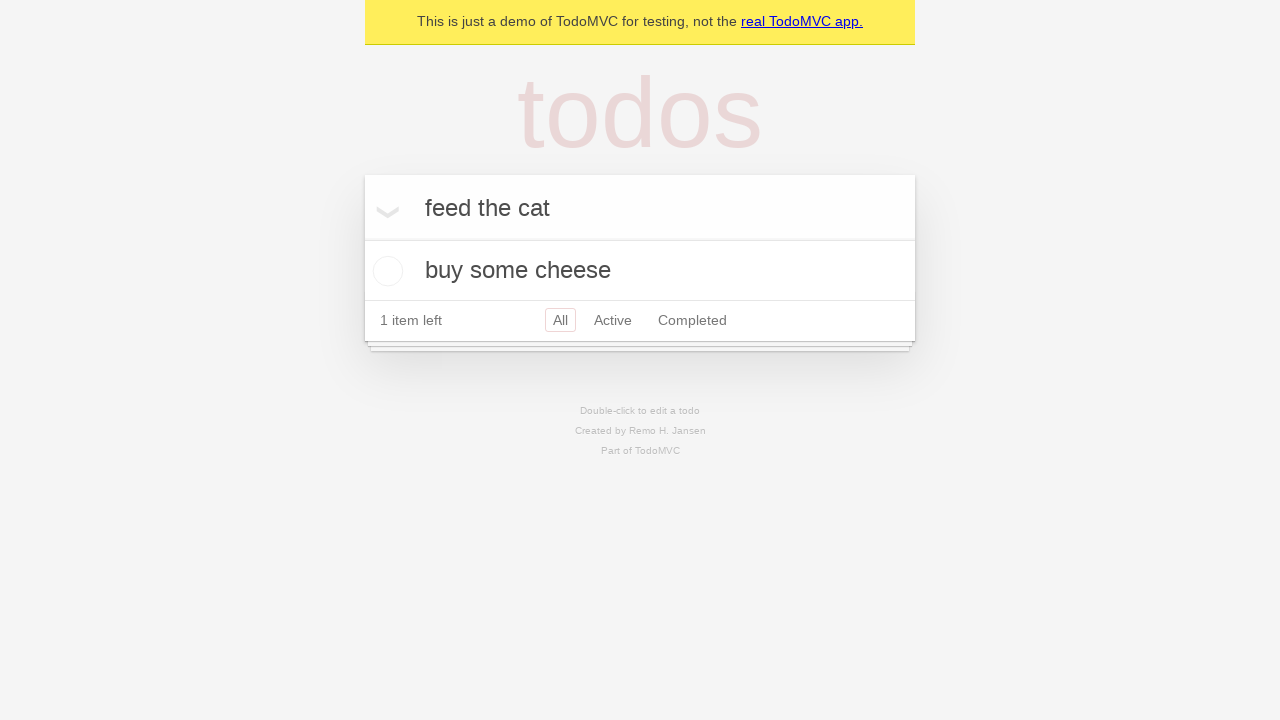

Pressed Enter to add second todo item on .new-todo
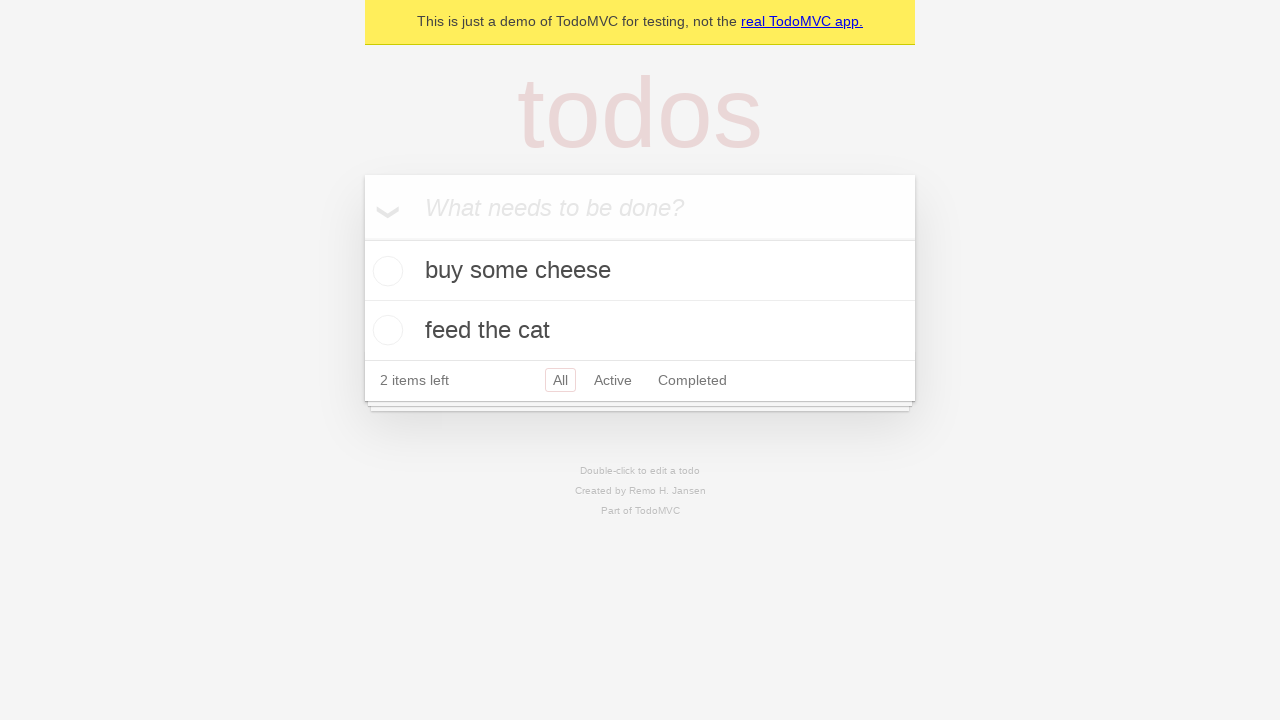

Filled third todo field with 'book a doctors appointment' on .new-todo
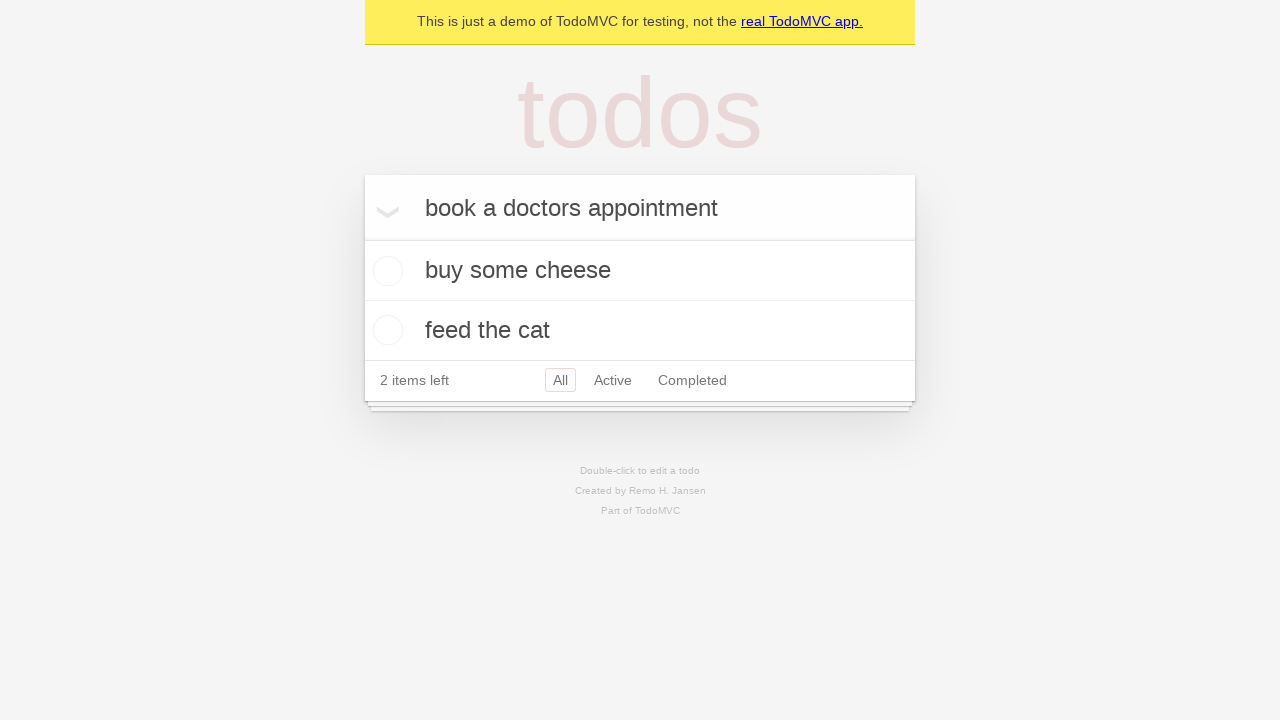

Pressed Enter to add third todo item on .new-todo
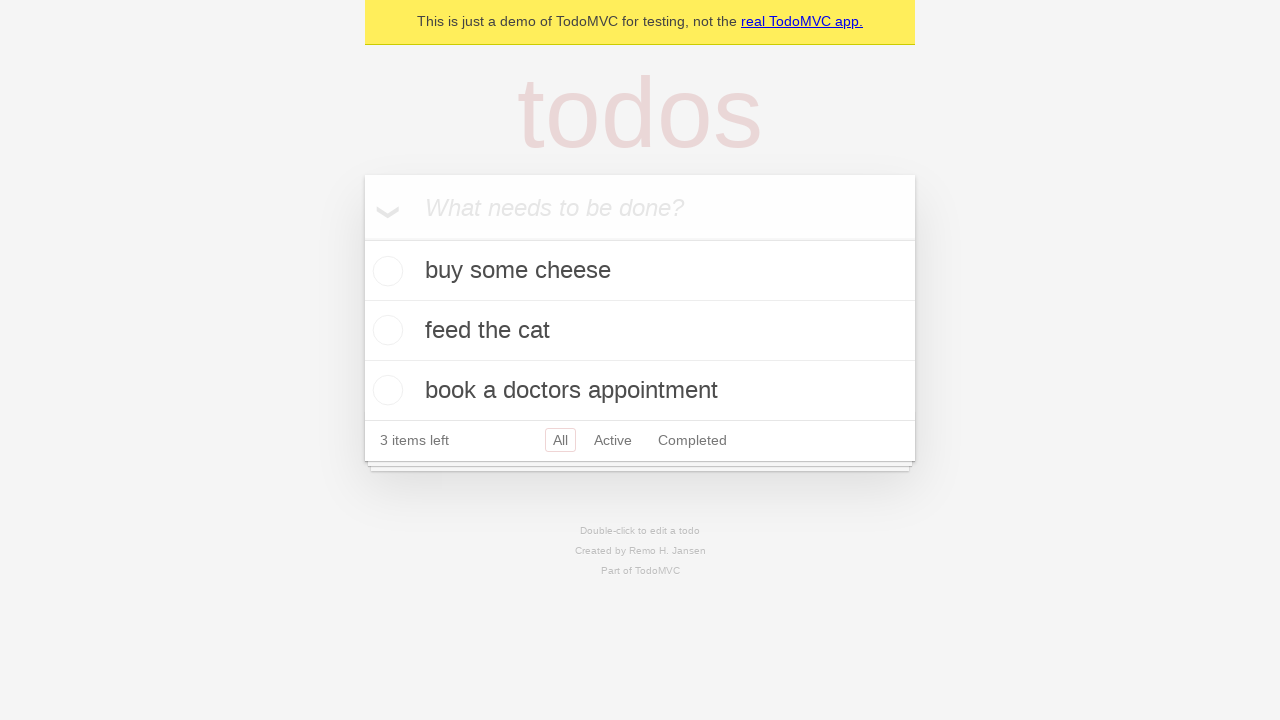

All three todo items have loaded
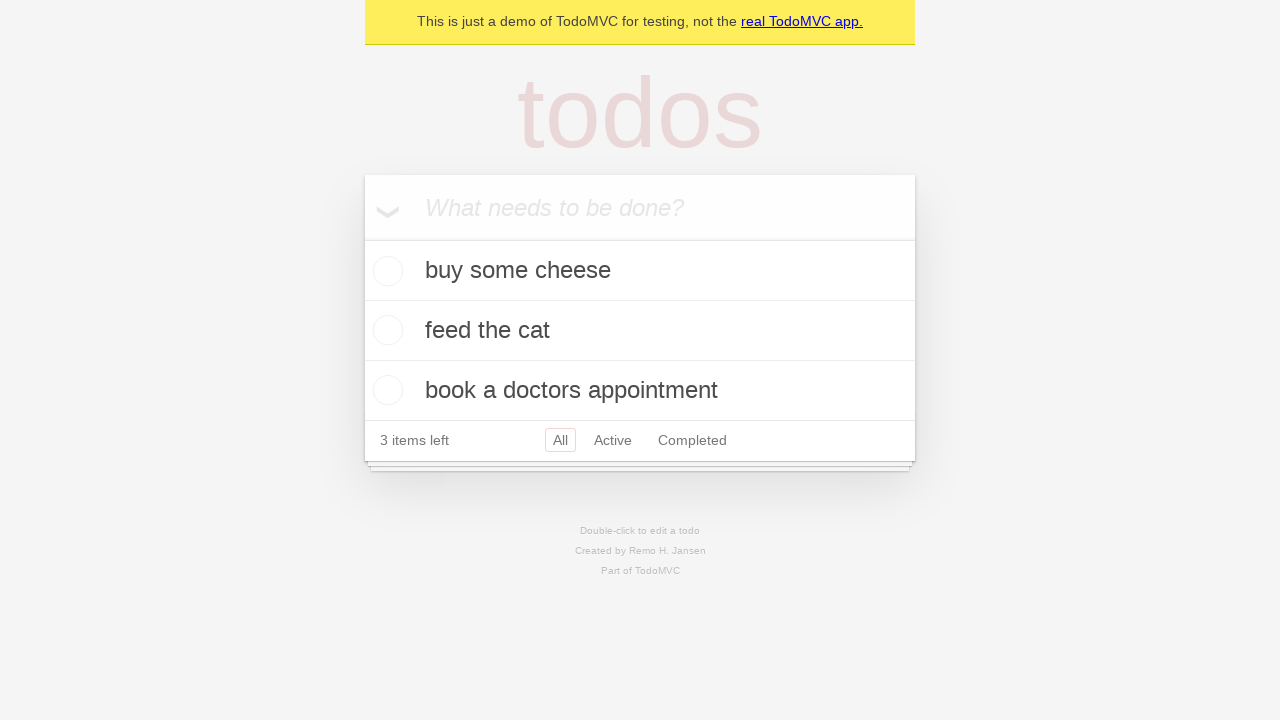

Marked second todo item as completed at (385, 330) on .todo-list li .toggle >> nth=1
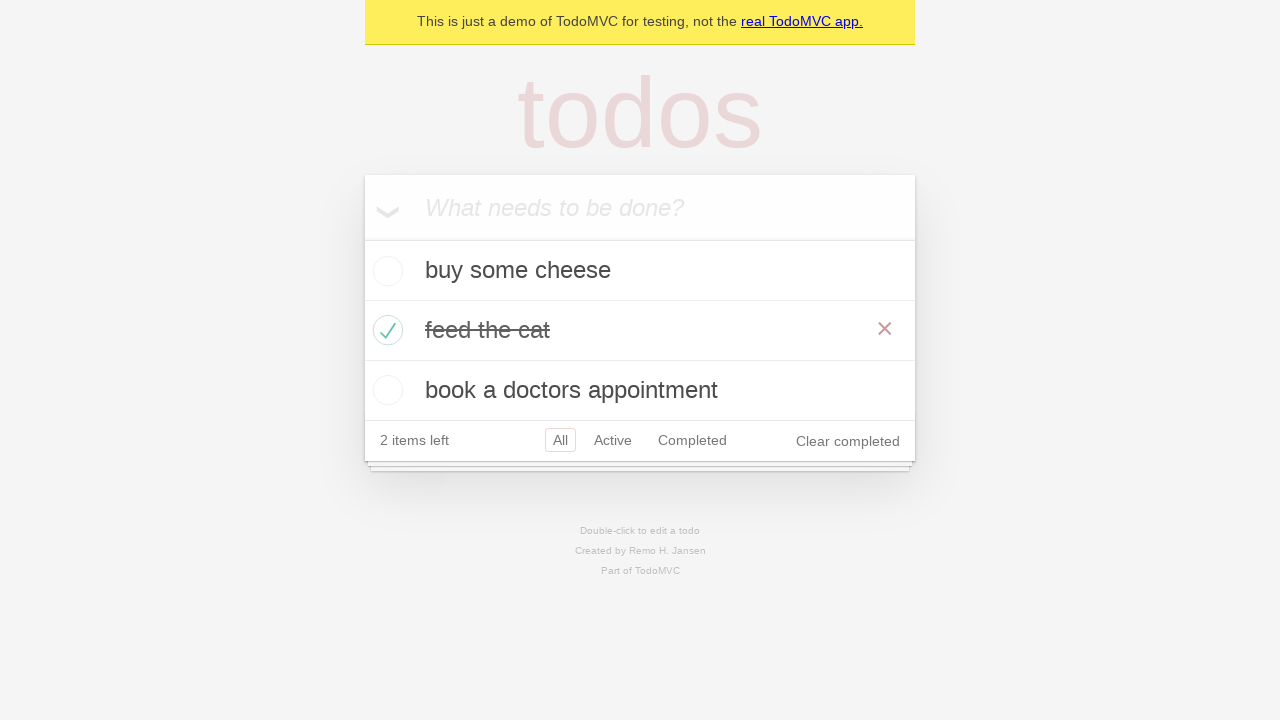

Clicked Active filter to display only uncompleted items at (613, 440) on .filters >> text=Active
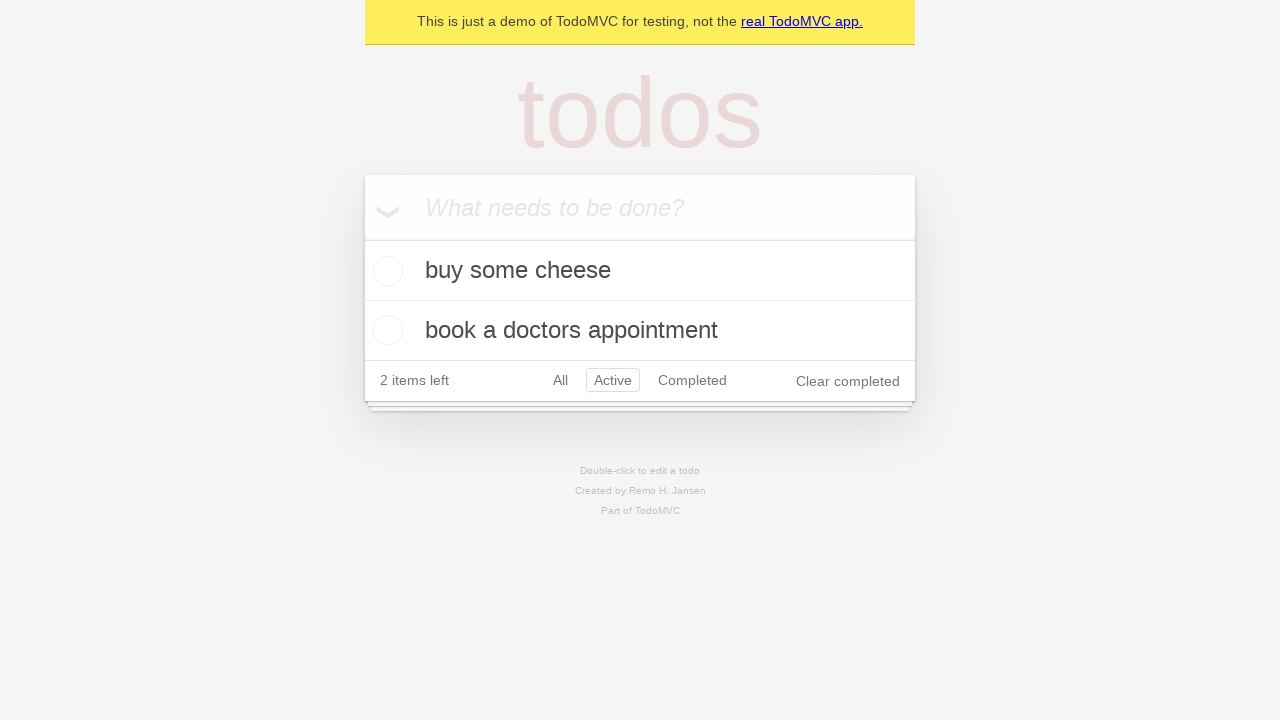

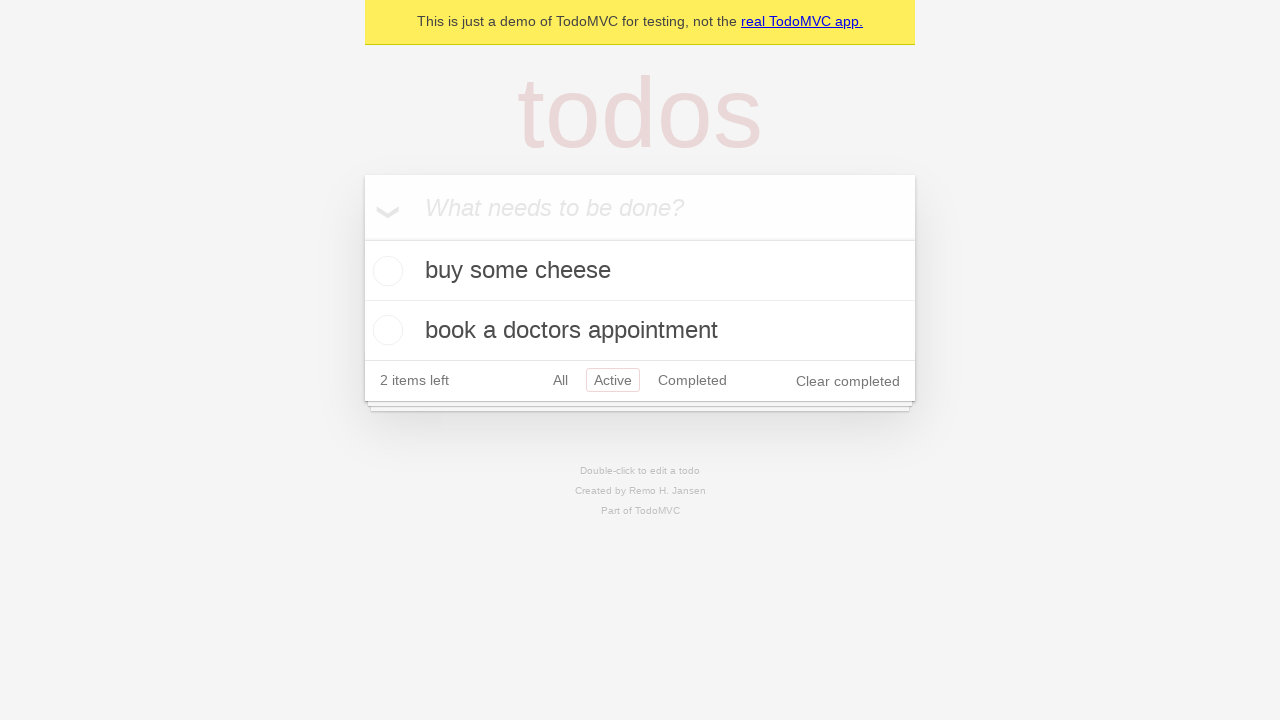